Tests handling of delayed JavaScript alerts by clicking a button that triggers a delayed alert, waiting for the alert to appear, and then accepting it.

Starting URL: https://qavbox.github.io/demo/alerts/

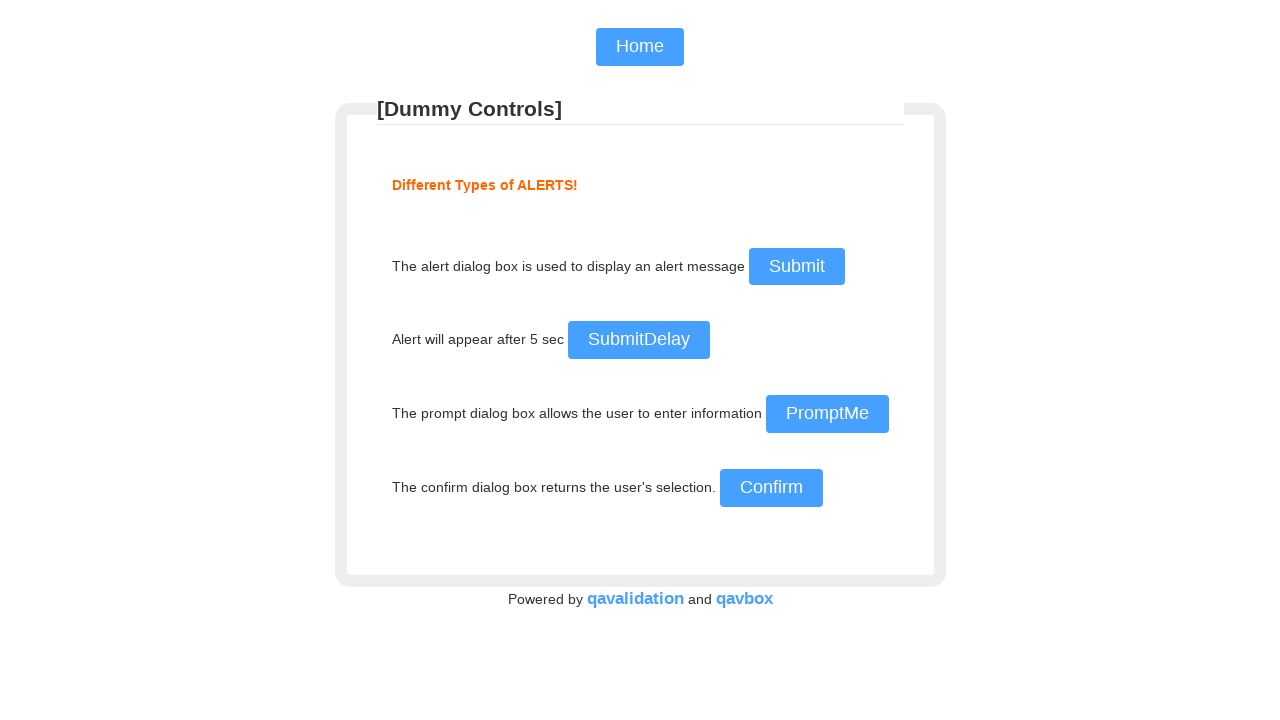

Waited for delayed alert button to become visible
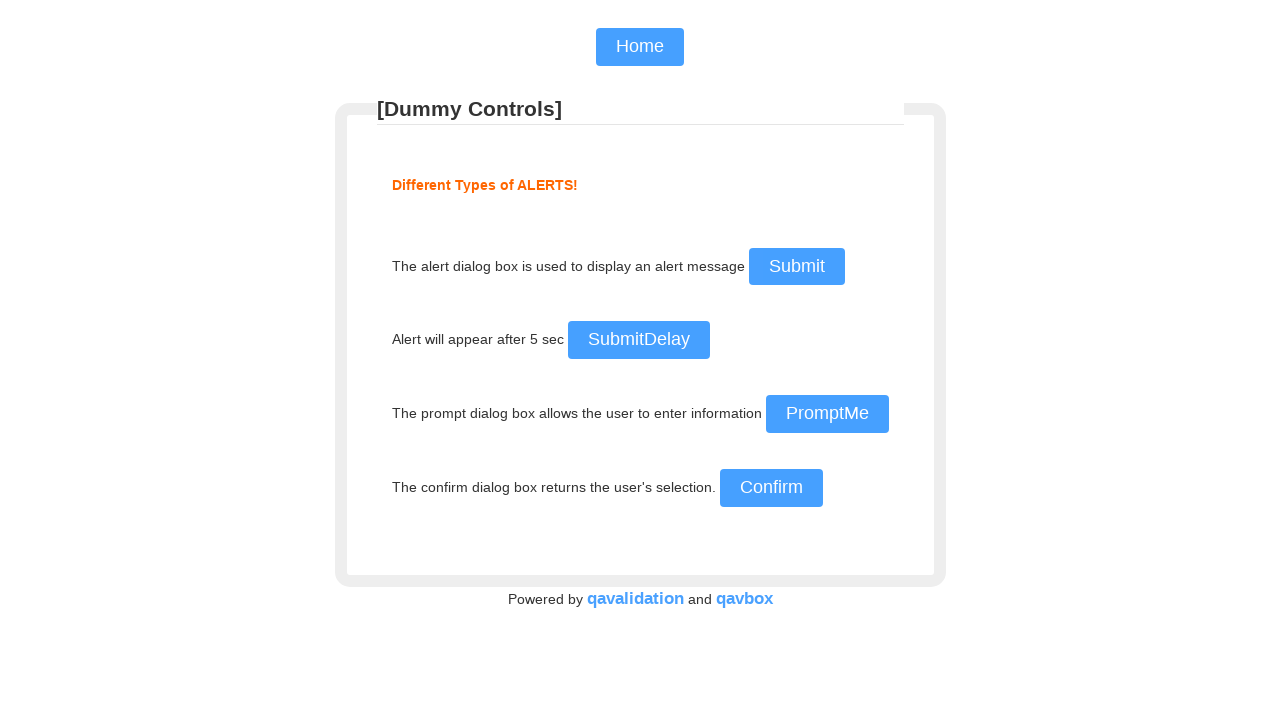

Clicked the delayed alert button at (638, 340) on #delayalert
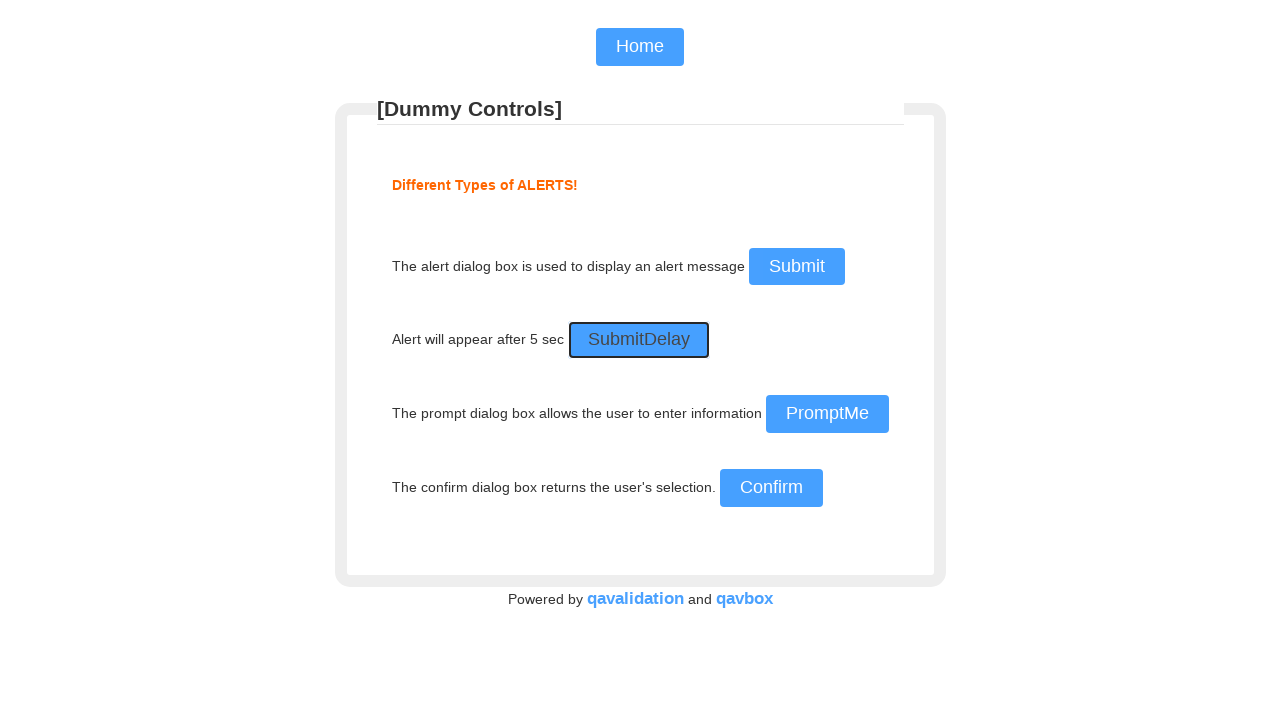

Set up dialog handler to accept alerts
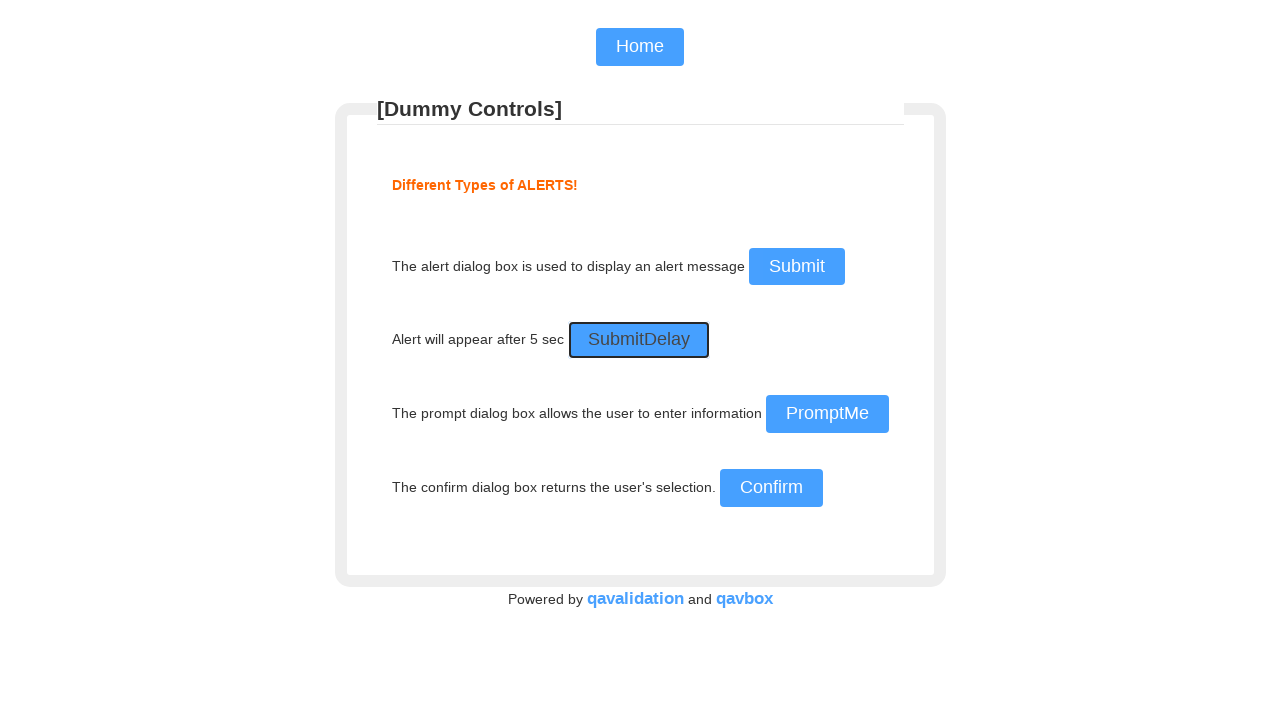

Waited 5 seconds for the delayed alert to be triggered and handled
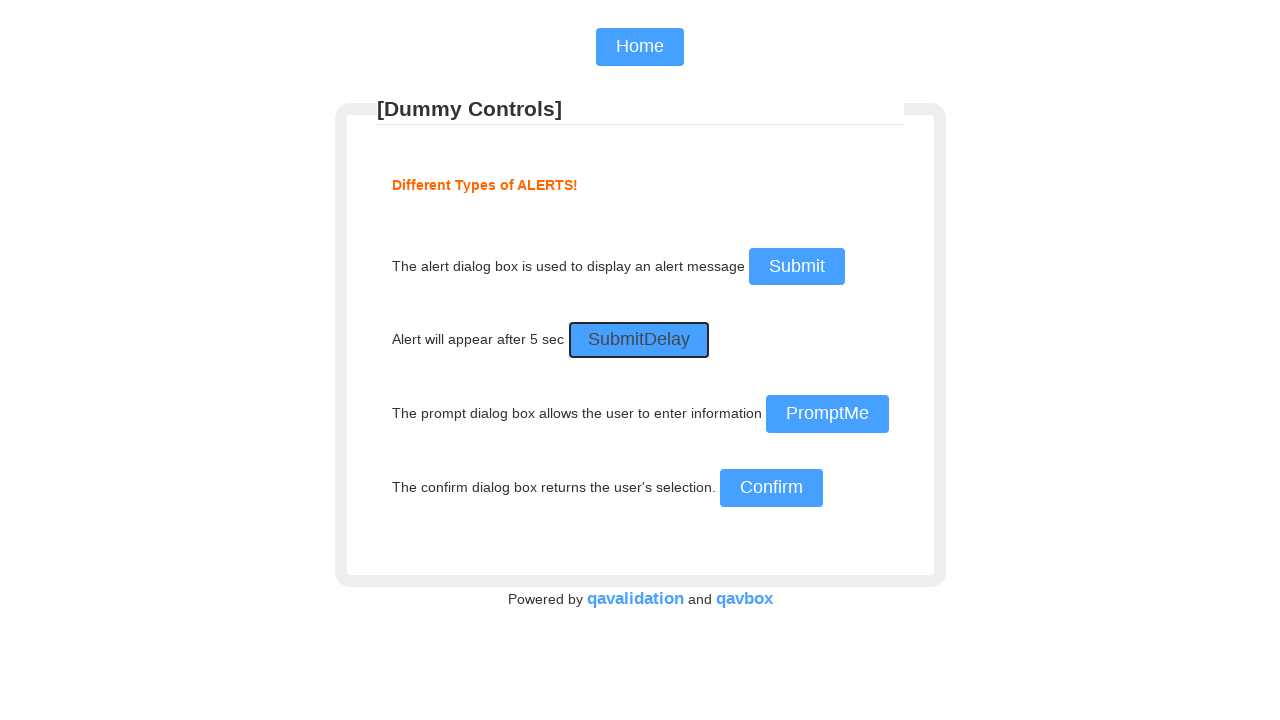

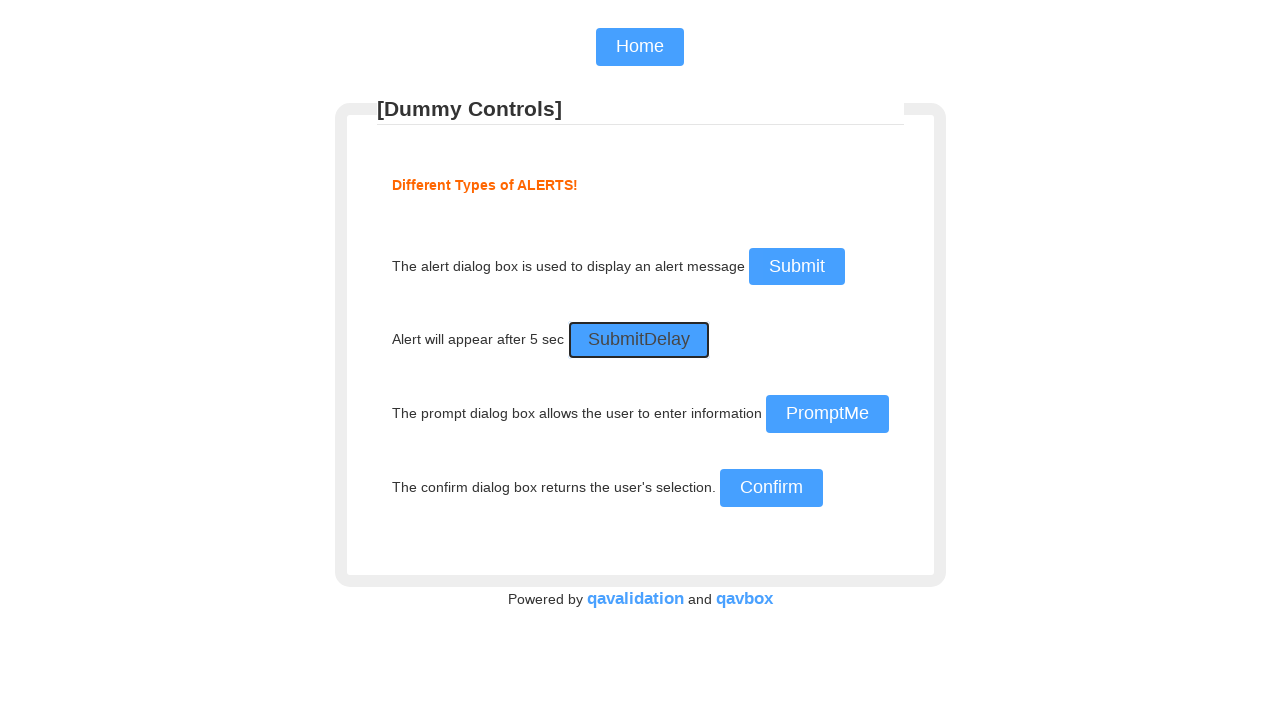